Tests checkbox functionality by navigating to the checkboxes page, checking an unchecked checkbox, and unchecking a checked checkbox

Starting URL: http://the-internet.herokuapp.com

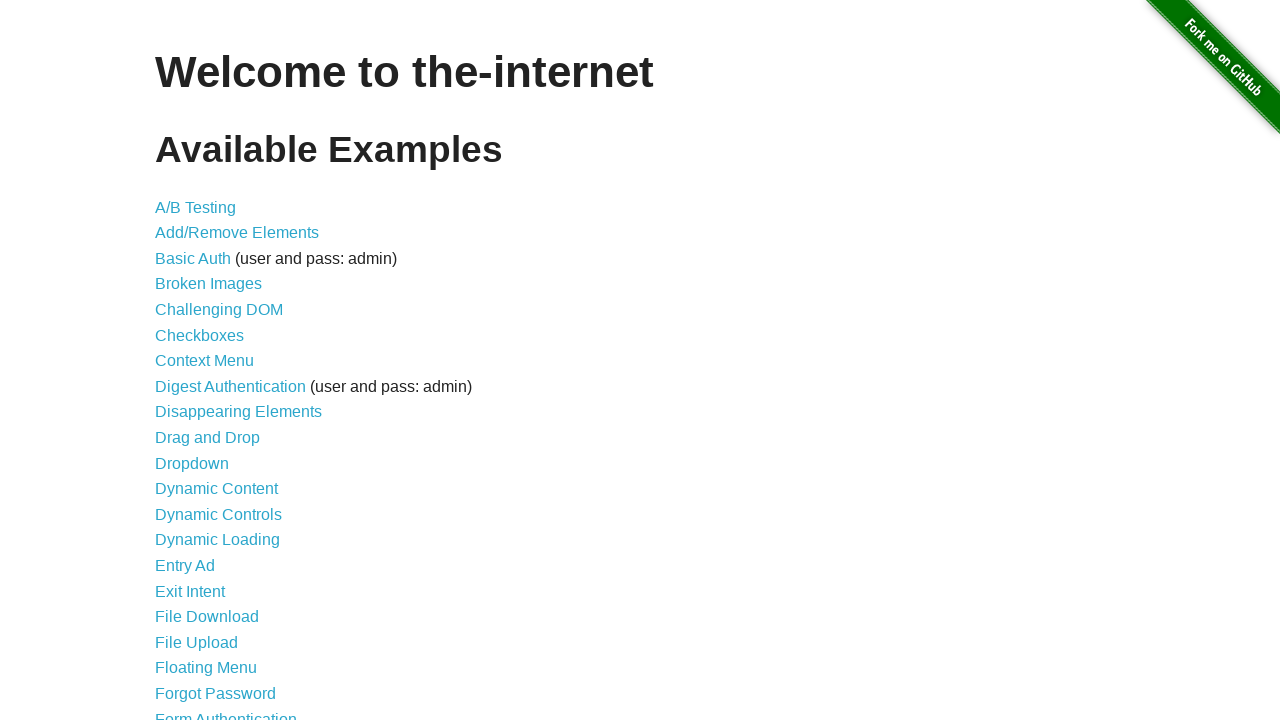

Waited for welcome text heading to load
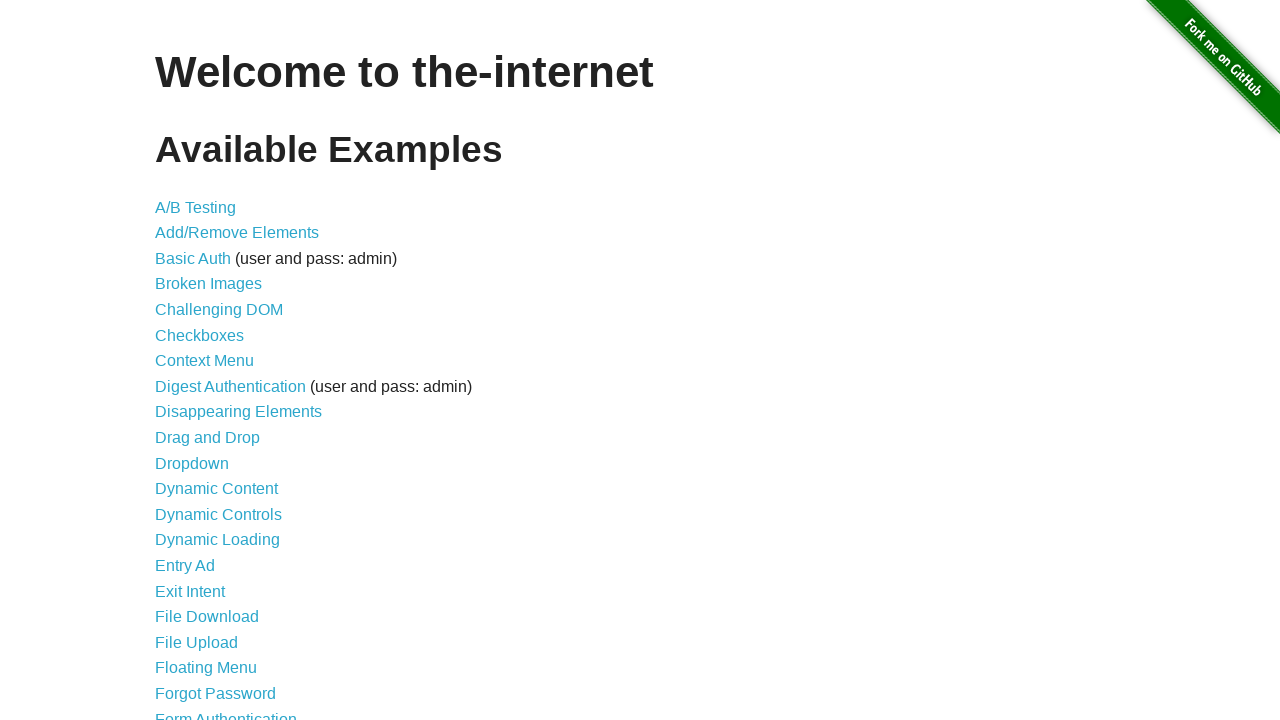

Clicked on Checkboxes link at (200, 335) on #content li:nth-child(6) a
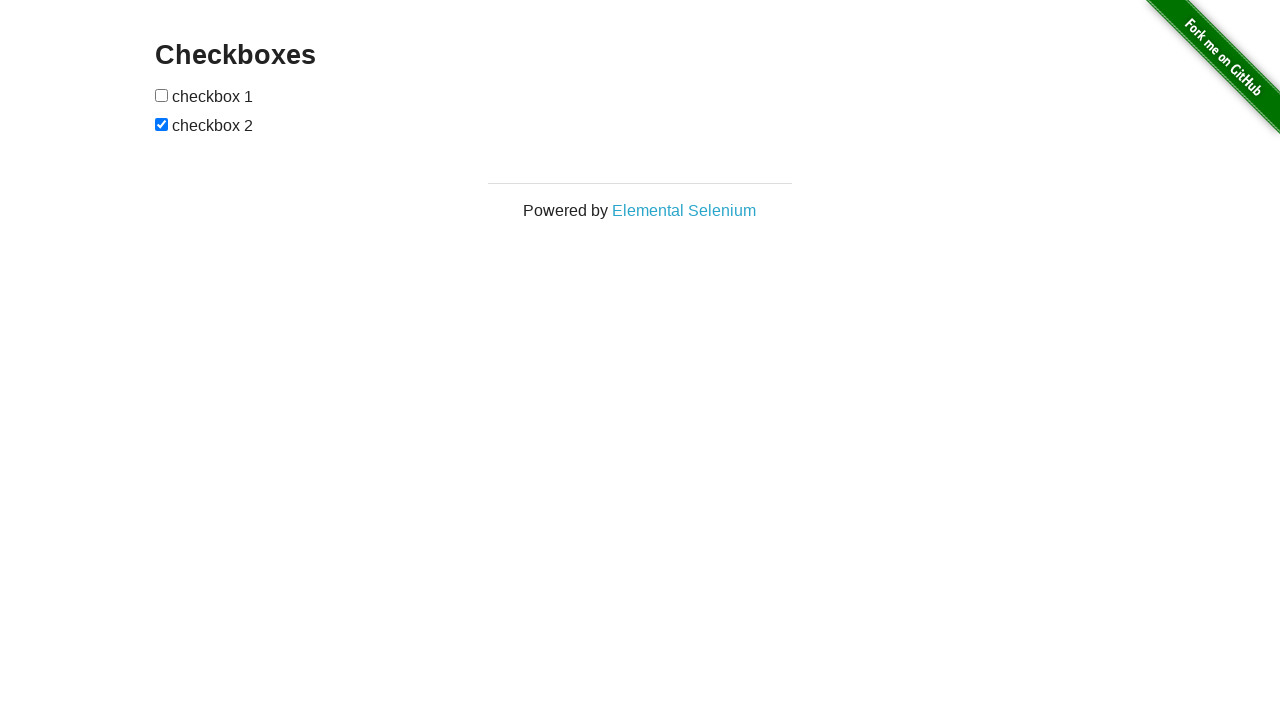

Checkboxes page loaded
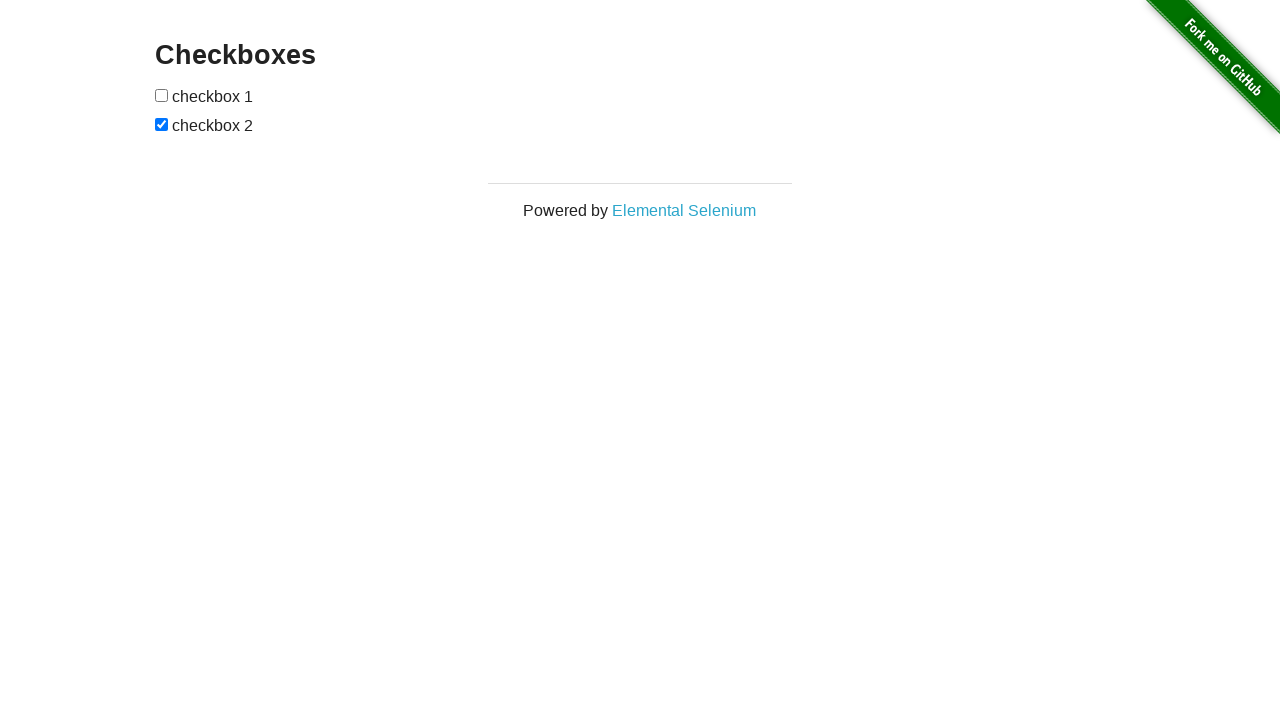

Located first checkbox element
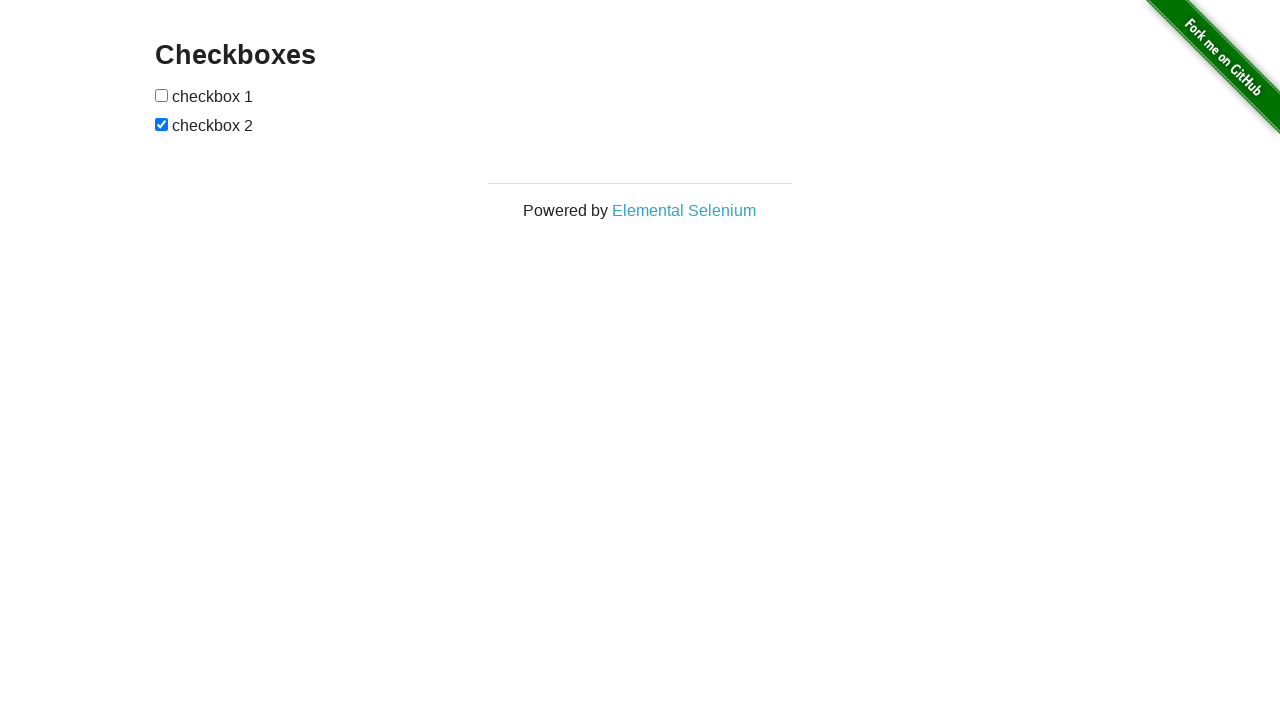

Checked the first checkbox at (162, 95) on #checkboxes input[type=checkbox]:nth-child(1)
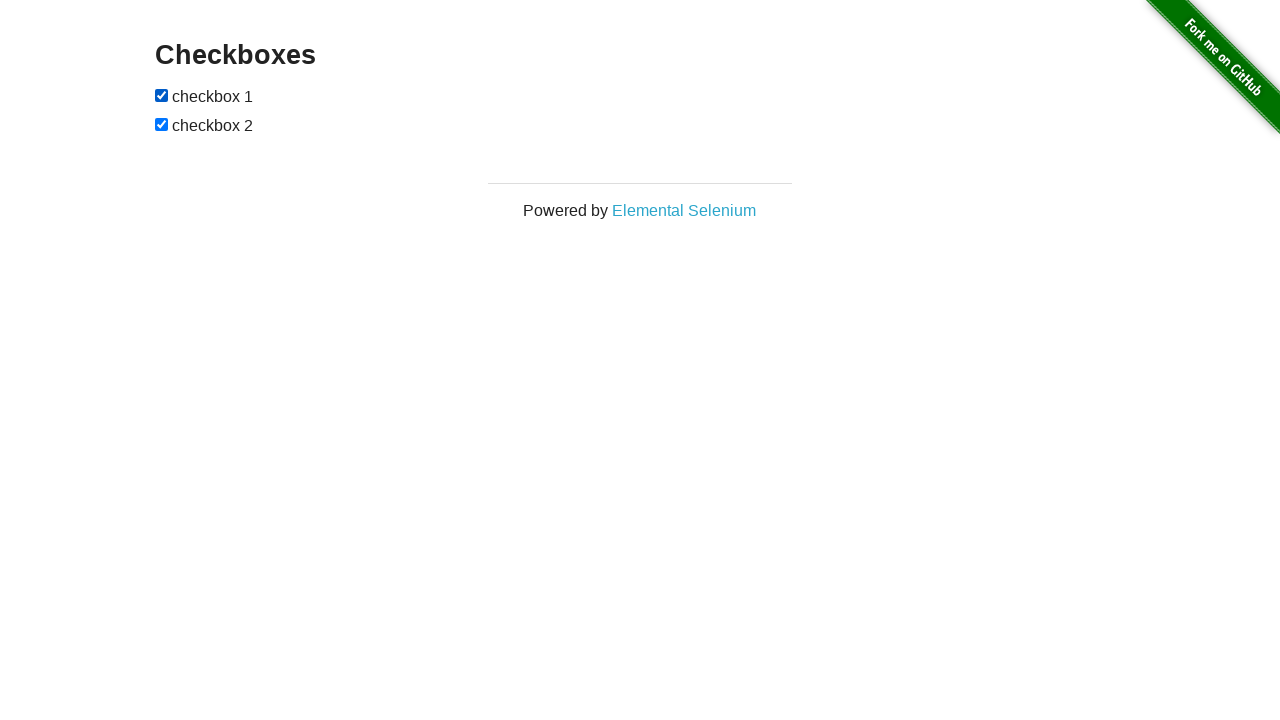

Located second checkbox element
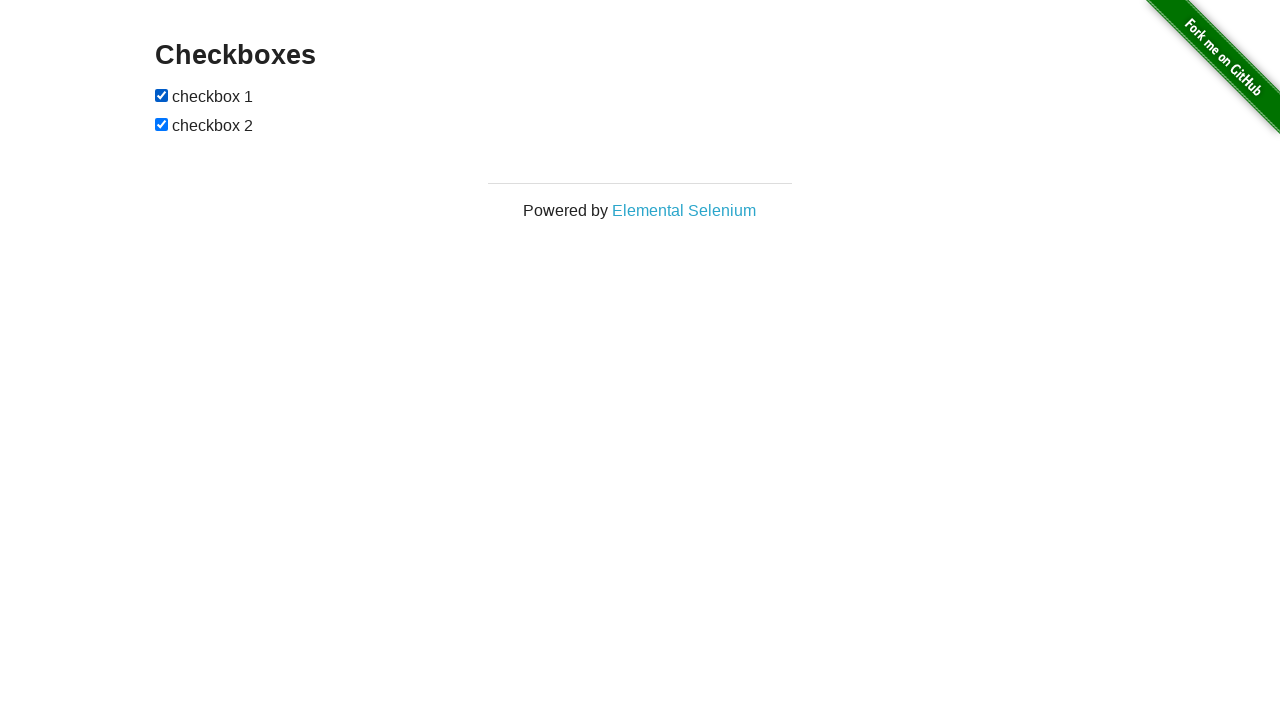

Unchecked the second checkbox at (162, 124) on #checkboxes input[type=checkbox]:nth-child(3)
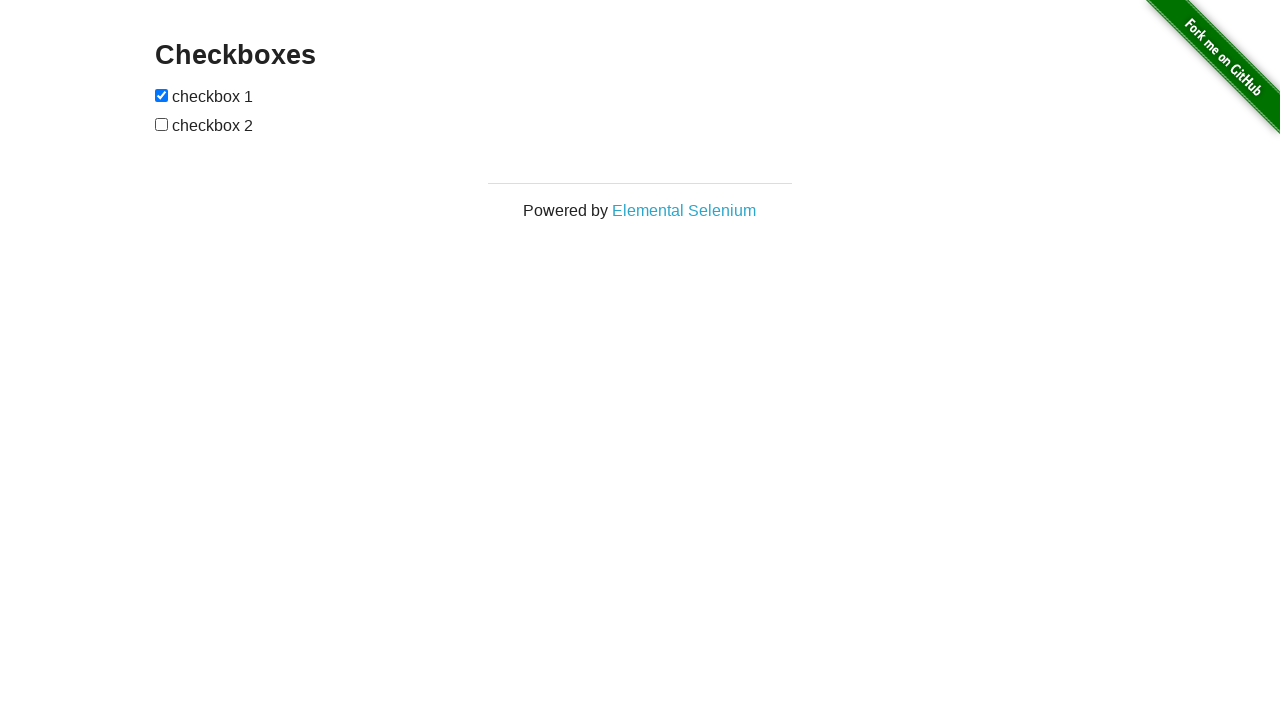

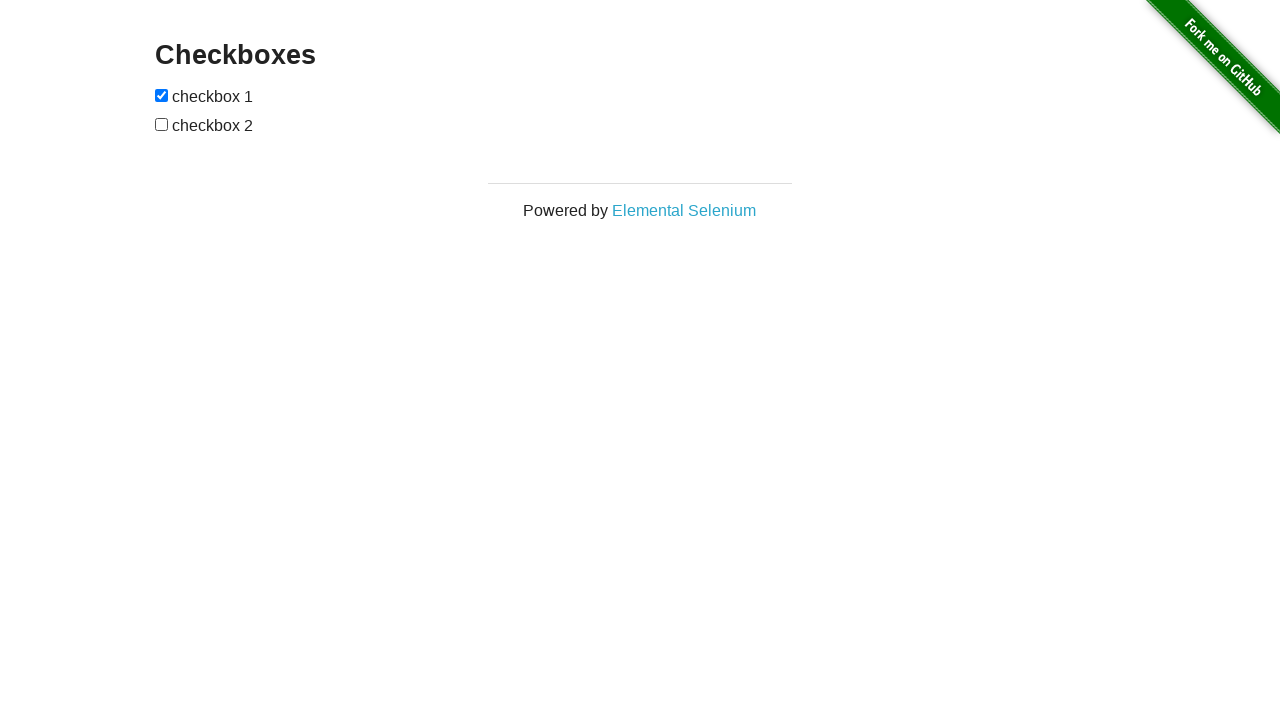